Tests window switching functionality by clicking a link that opens a new window, extracting email text from the new window, and using it to fill a form field in the original window

Starting URL: https://rahulshettyacademy.com/loginpagePractise/#/

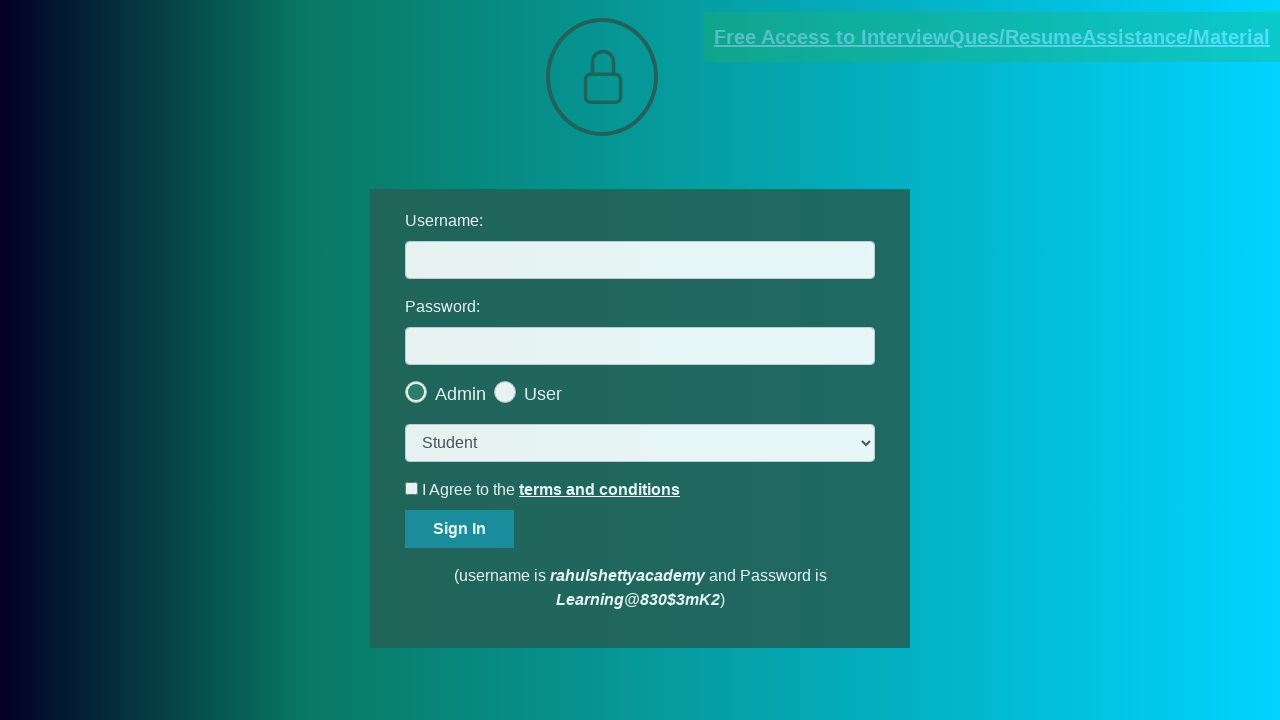

Clicked blinking text link to open new window at (992, 37) on xpath=//a[@class='blinkingText']
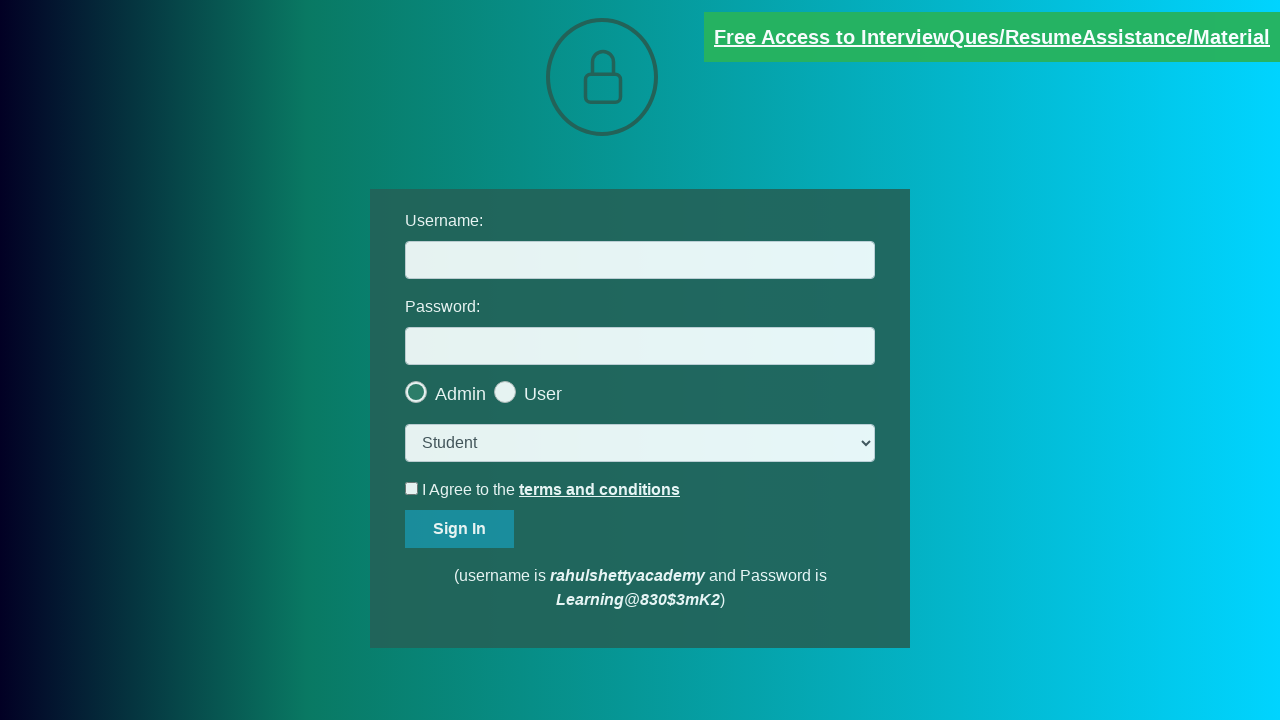

New window opened and captured
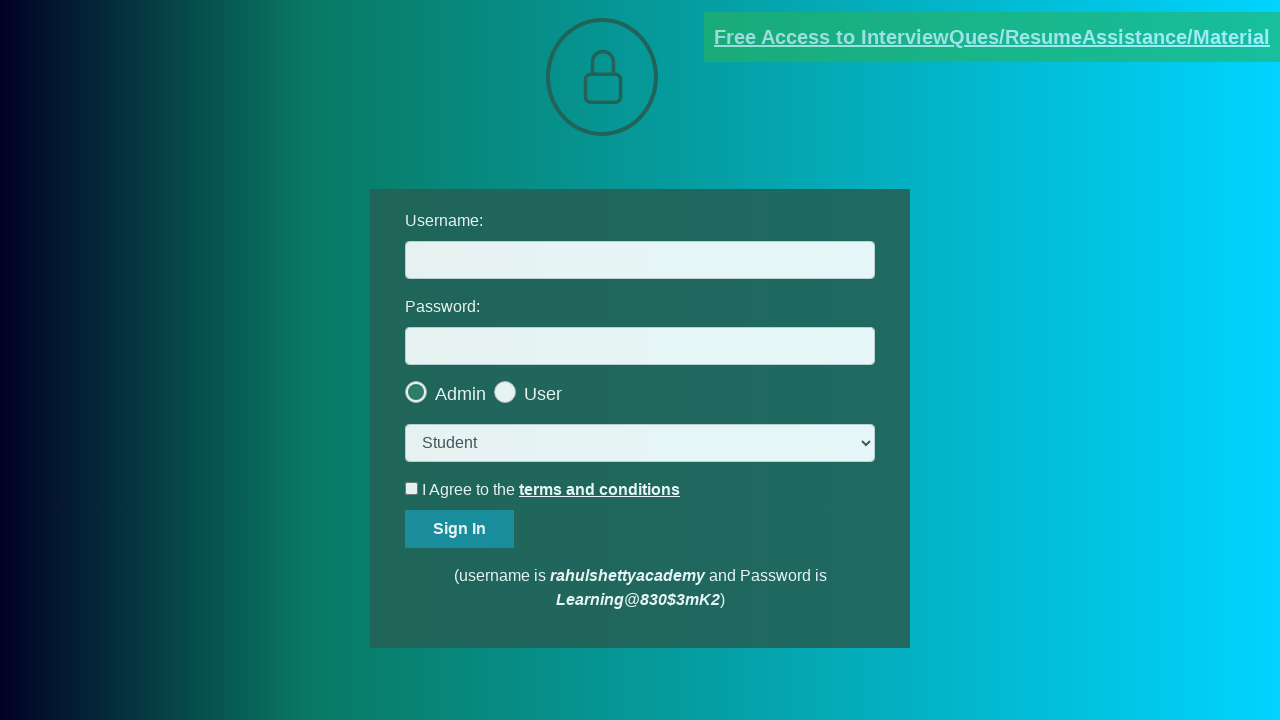

Waited for new page to load
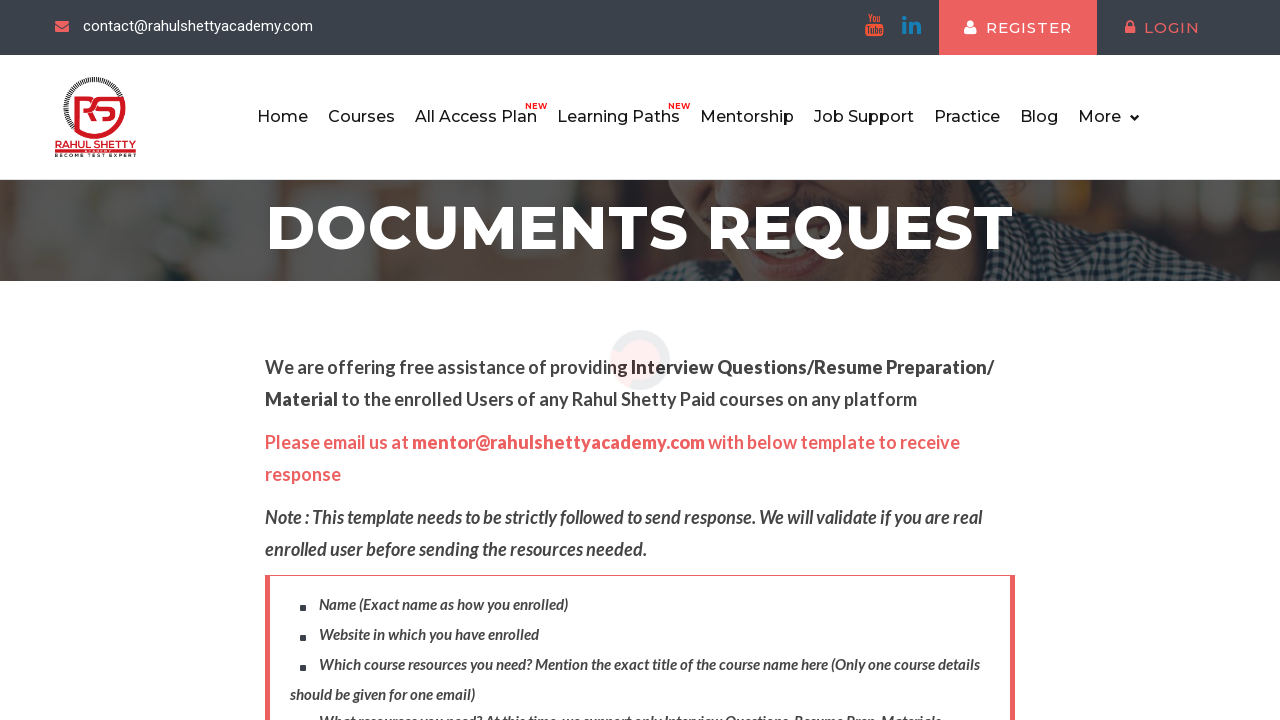

Extracted email text from new window
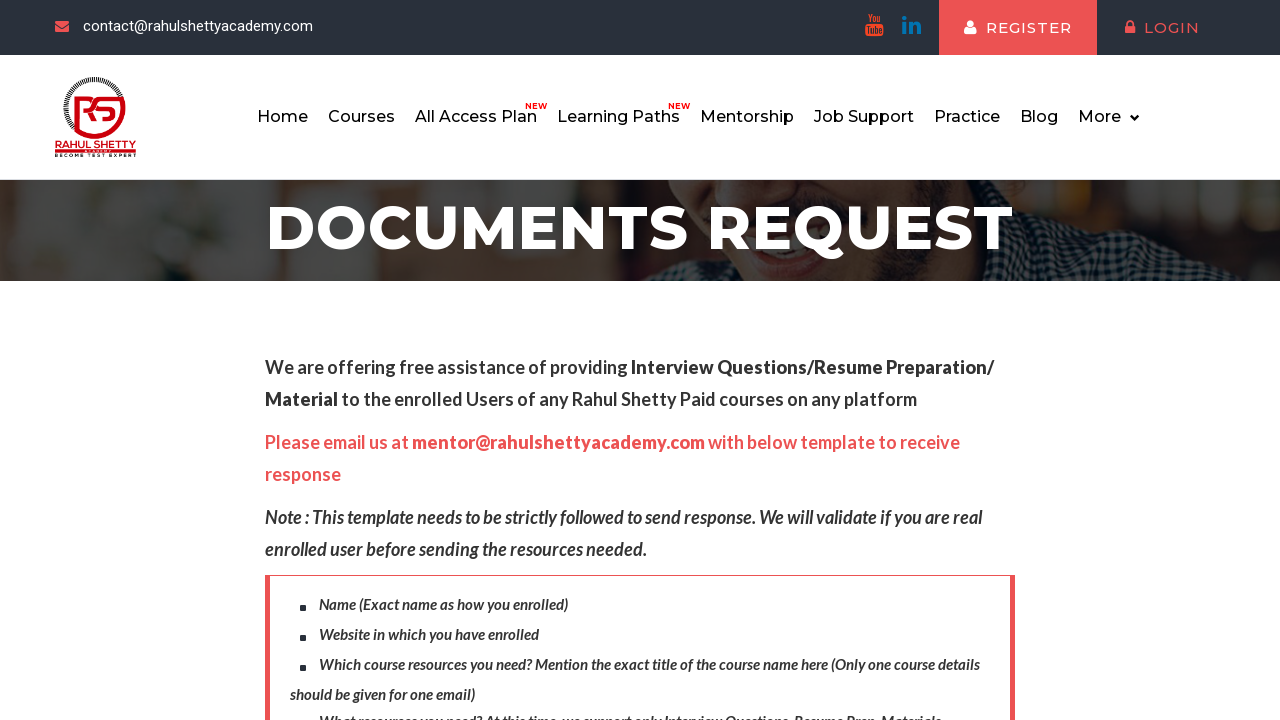

Parsed email address: mentor@rahulshettyacademy.com
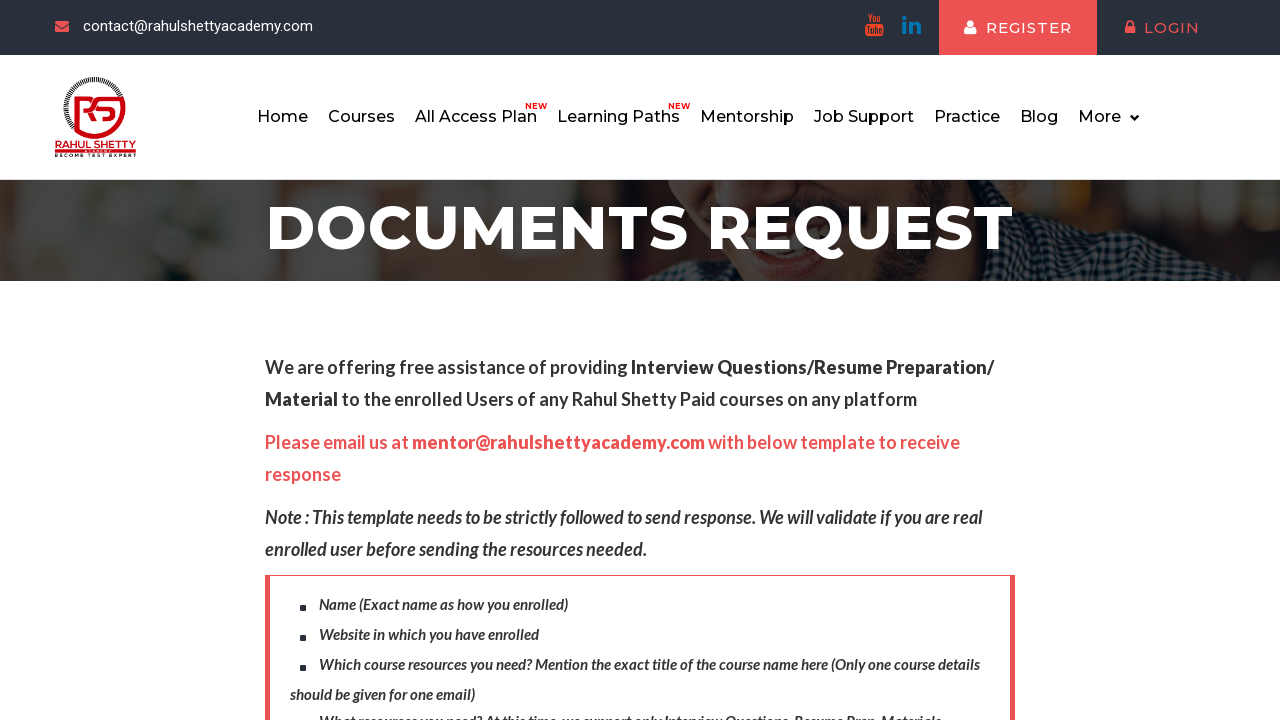

Waited before switching back to original window
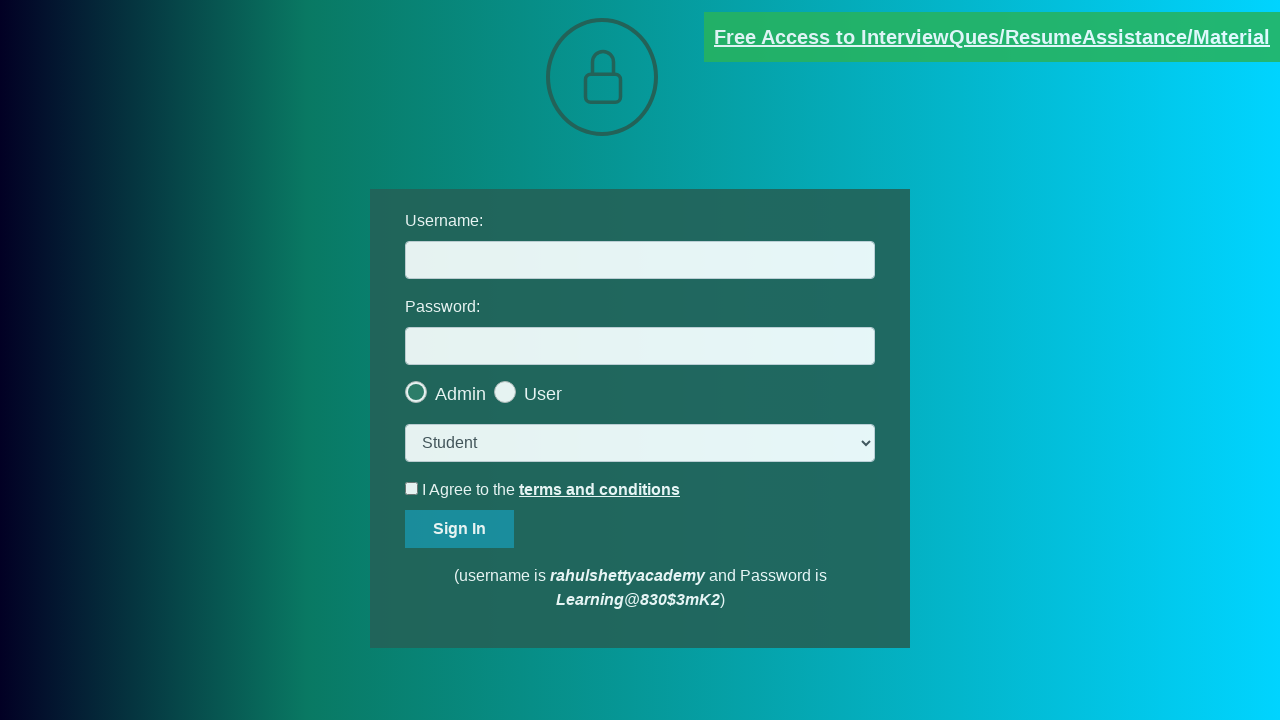

Filled username field with extracted email: mentor@rahulshettyacademy.com on #username
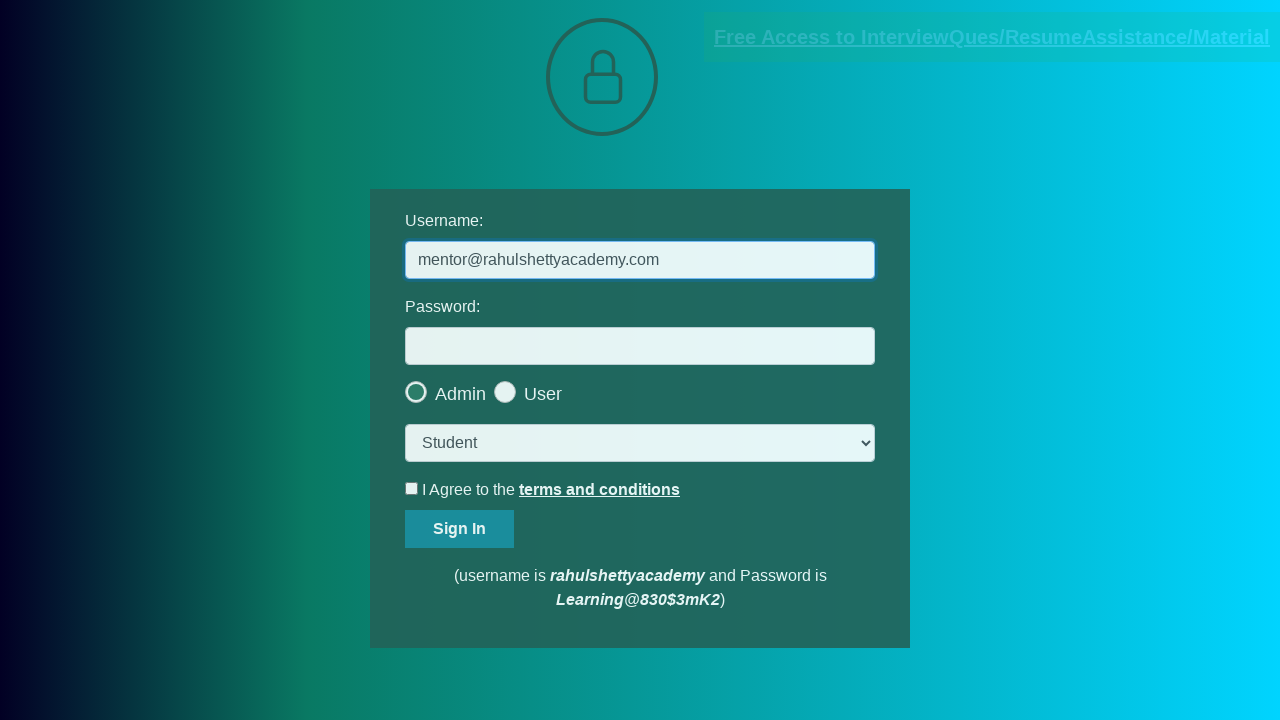

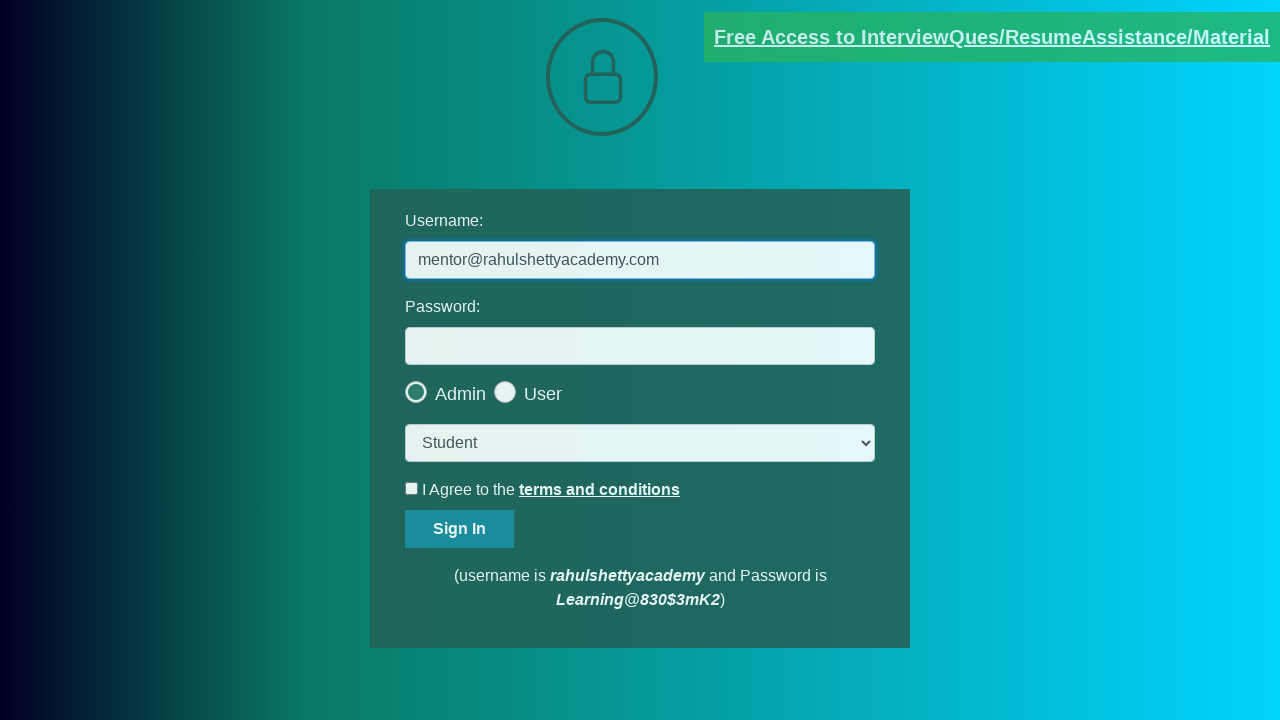